Tests button interactions on DemoQA by navigating to Elements section, clicking Buttons tab, and performing double-click, right-click, and single-click actions on the respective buttons.

Starting URL: https://demoqa.com

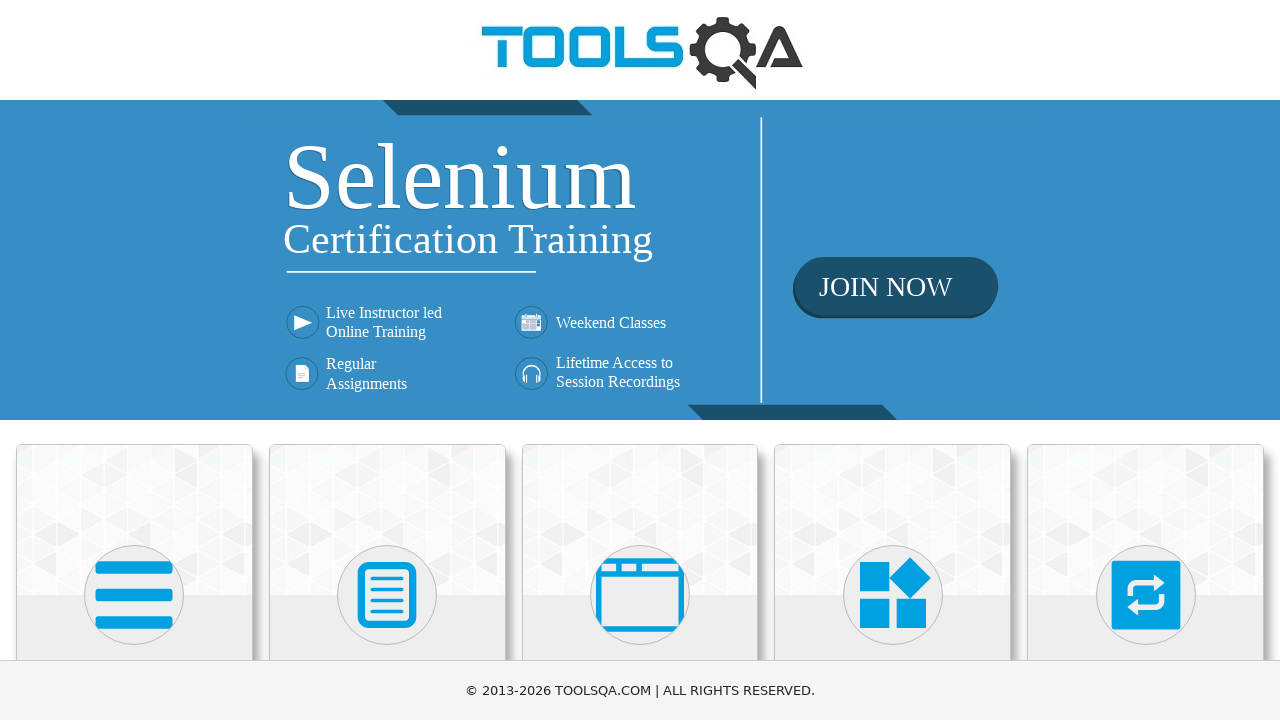

Clicked Elements section in DemoQA navigation at (134, 360) on text=Elements
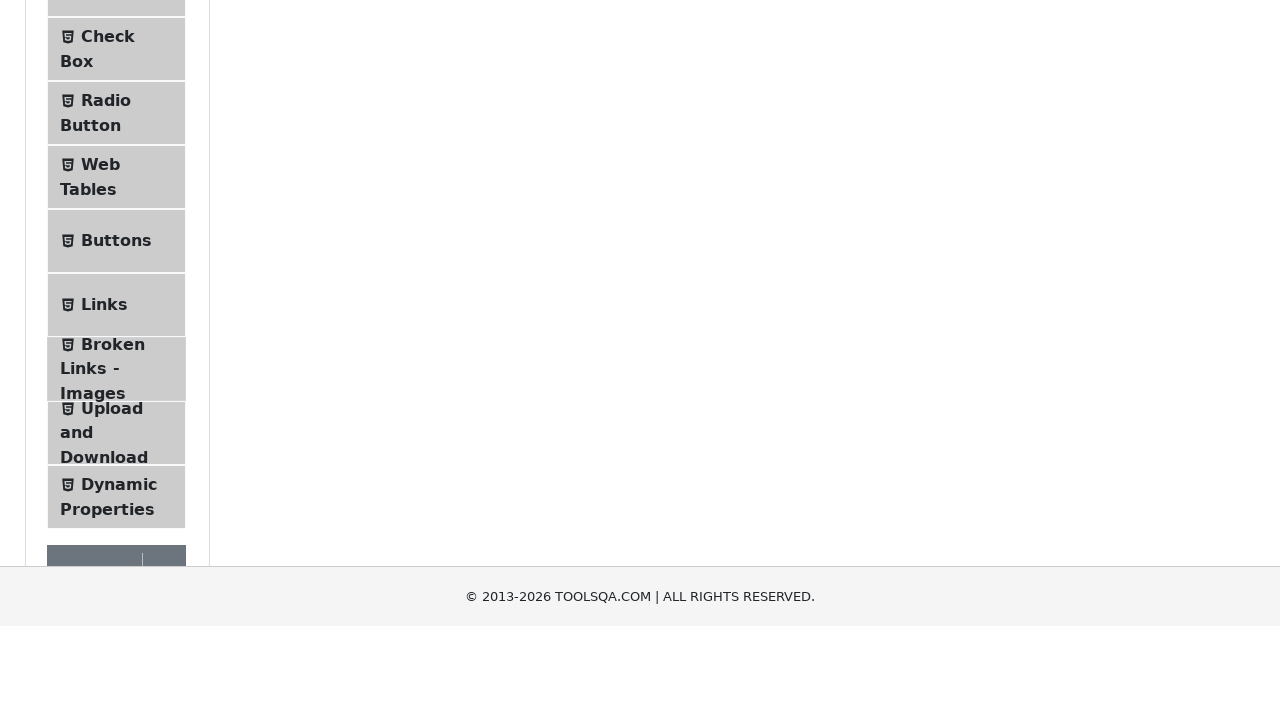

Clicked Buttons tab in the sidebar at (116, 517) on text=Buttons
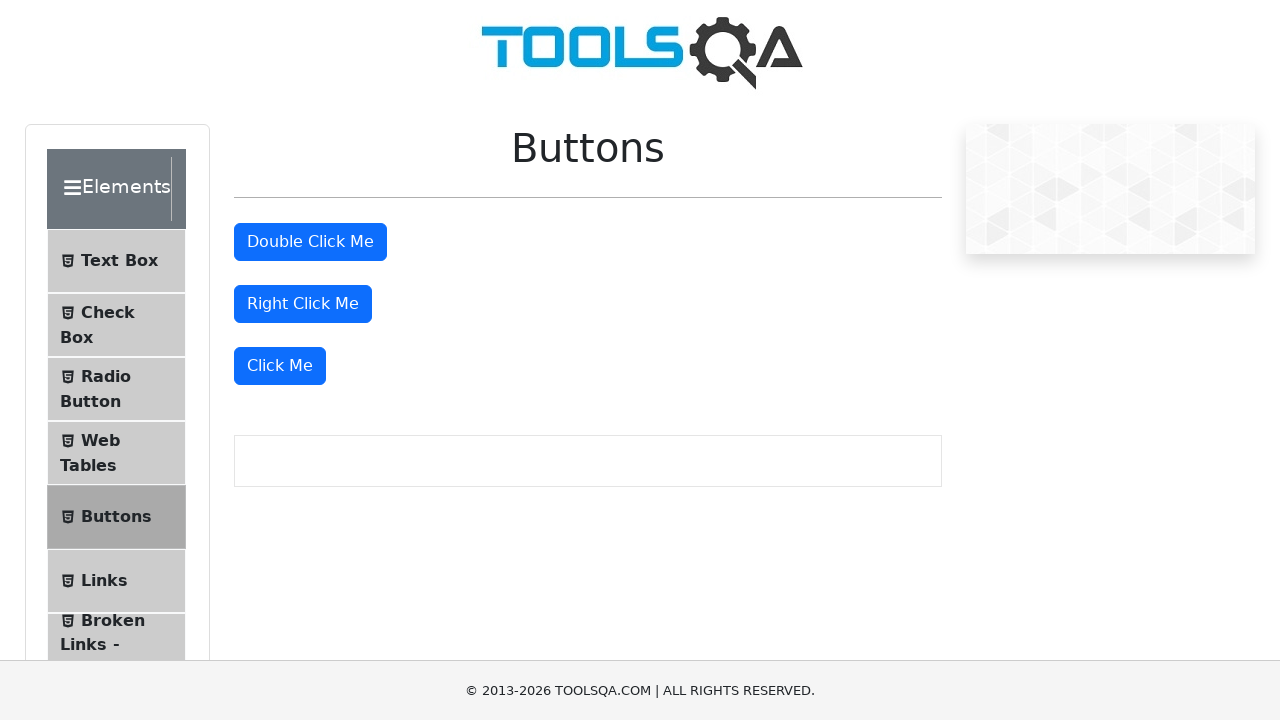

Performed double-click on the Double Click button at (310, 242) on #doubleClickBtn
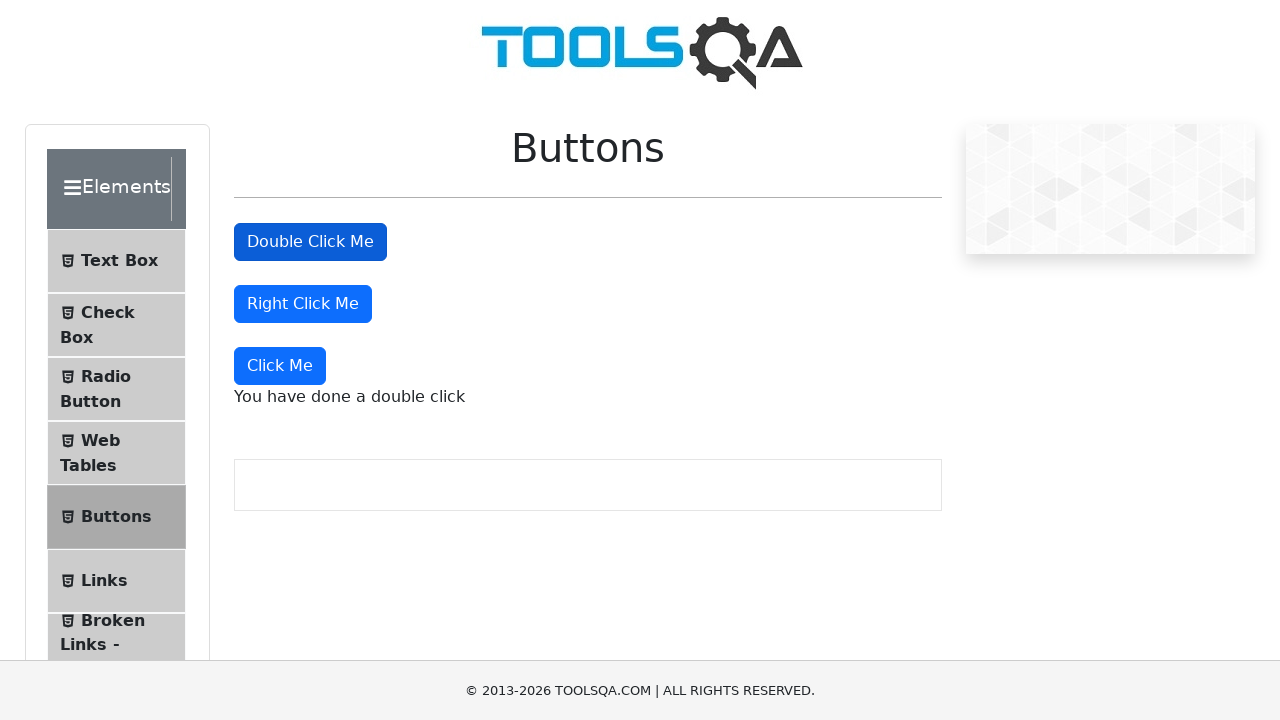

Double click message appeared
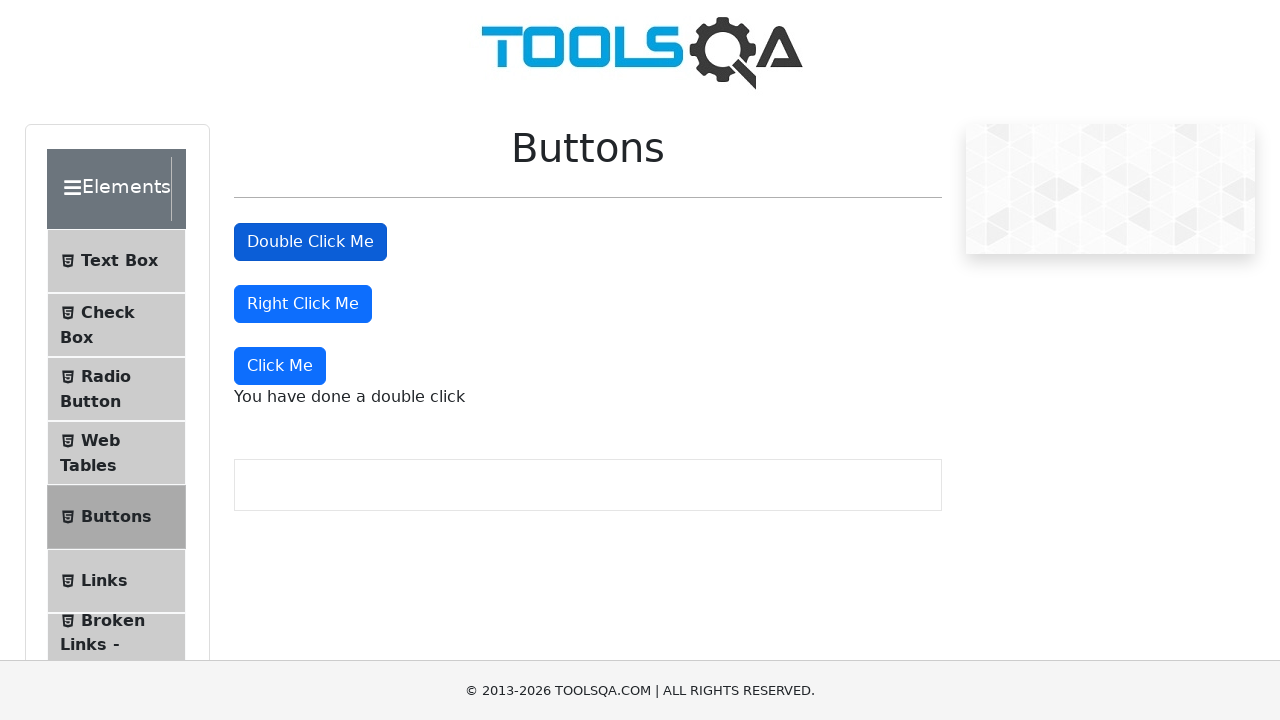

Performed right-click on the Right Click button at (303, 304) on #rightClickBtn
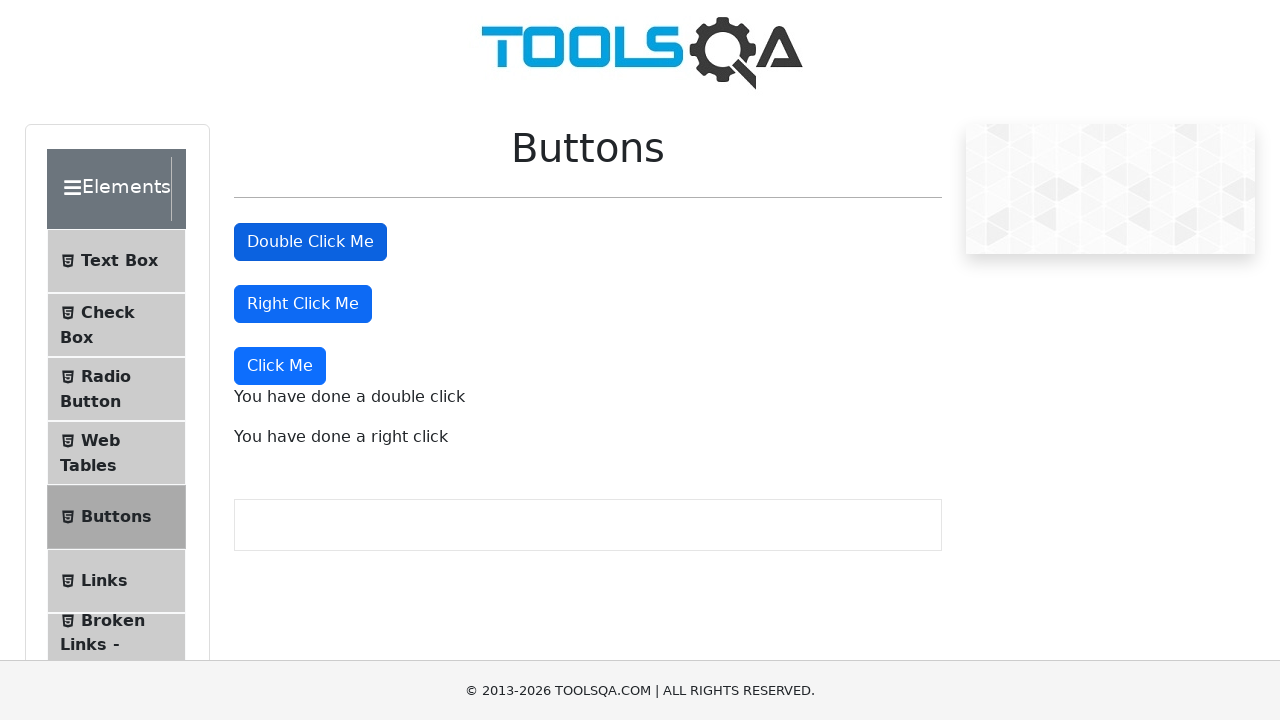

Right click message appeared
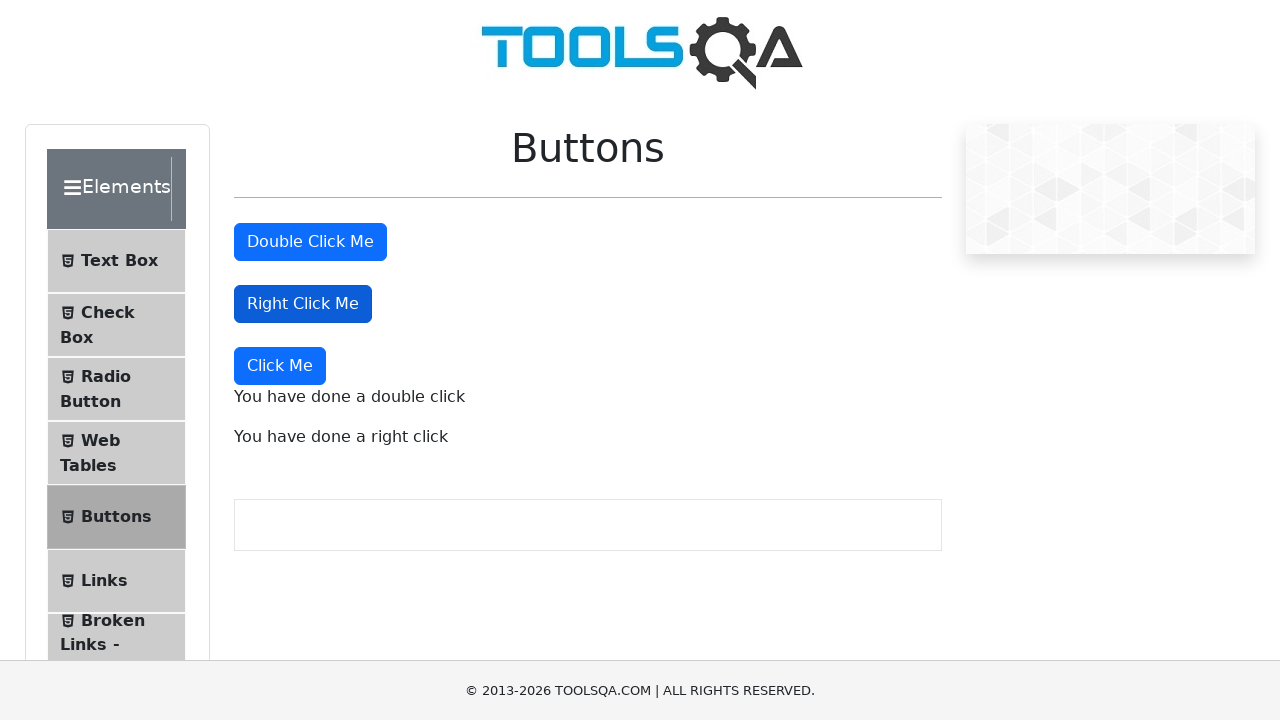

Performed single-click on the Click Me button at (280, 366) on xpath=//button[text()='Click Me' and not(@id='doubleClickBtn') and not(@id='righ
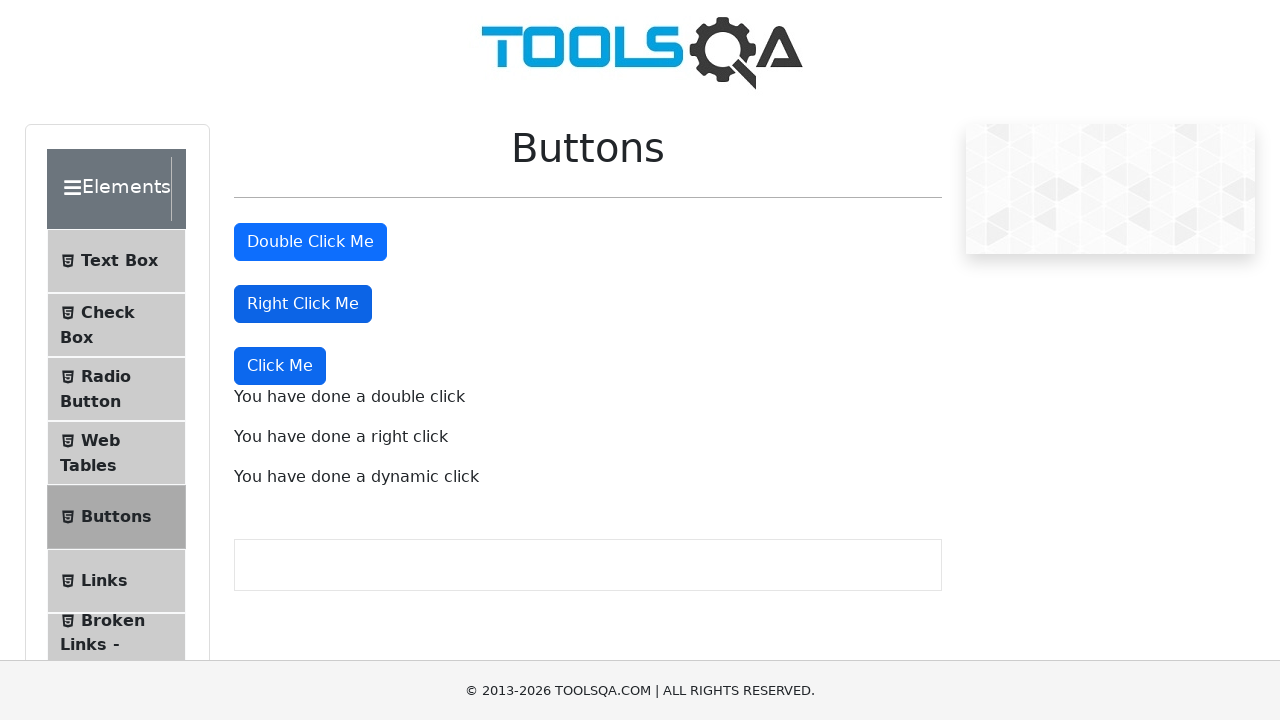

Single click message appeared
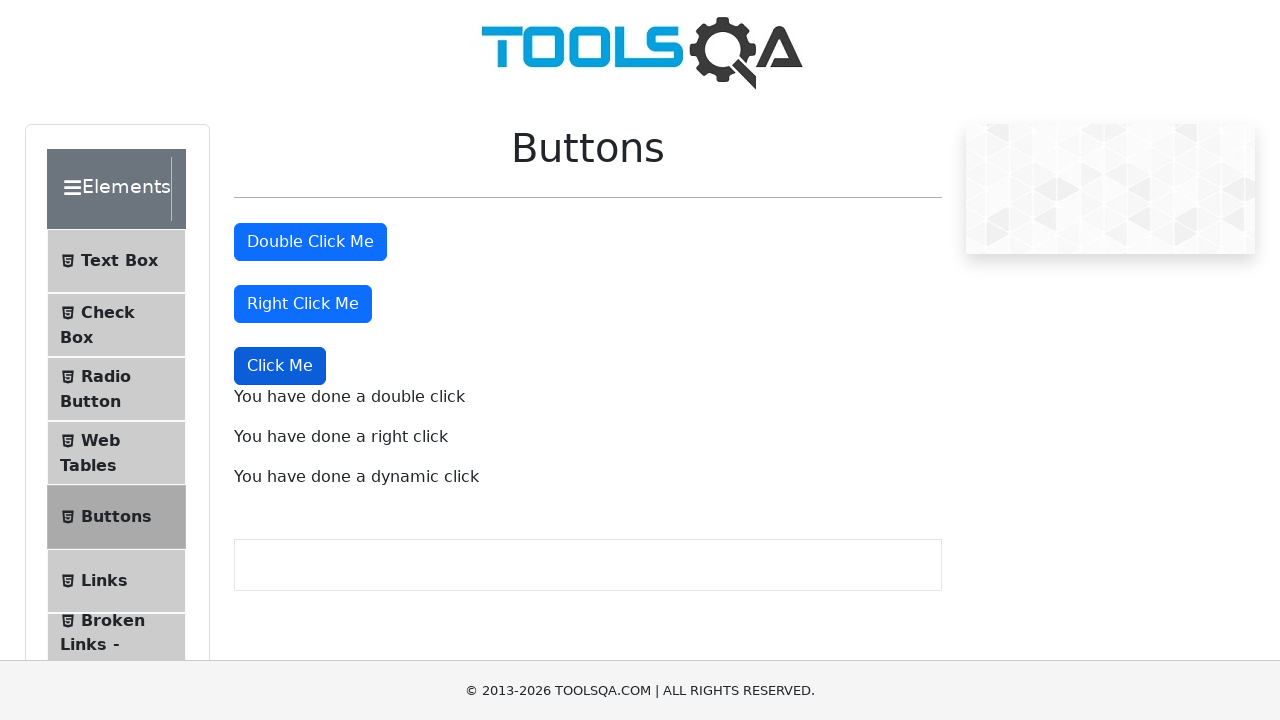

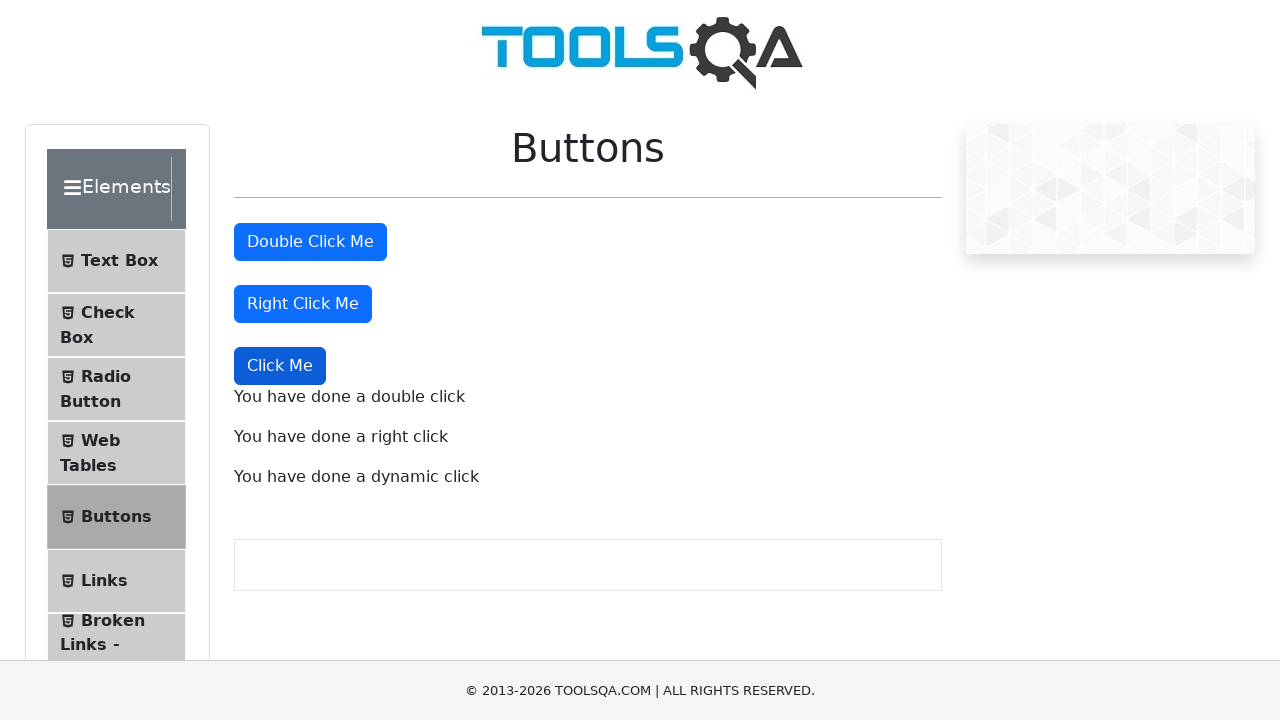